Tests multi-select dropdown functionality on W3Schools by switching to an iframe and selecting multiple car options (Volvo and Audi) from a dropdown list

Starting URL: https://www.w3schools.com/tags/tryit.asp?filename=tryhtml_select_multiple

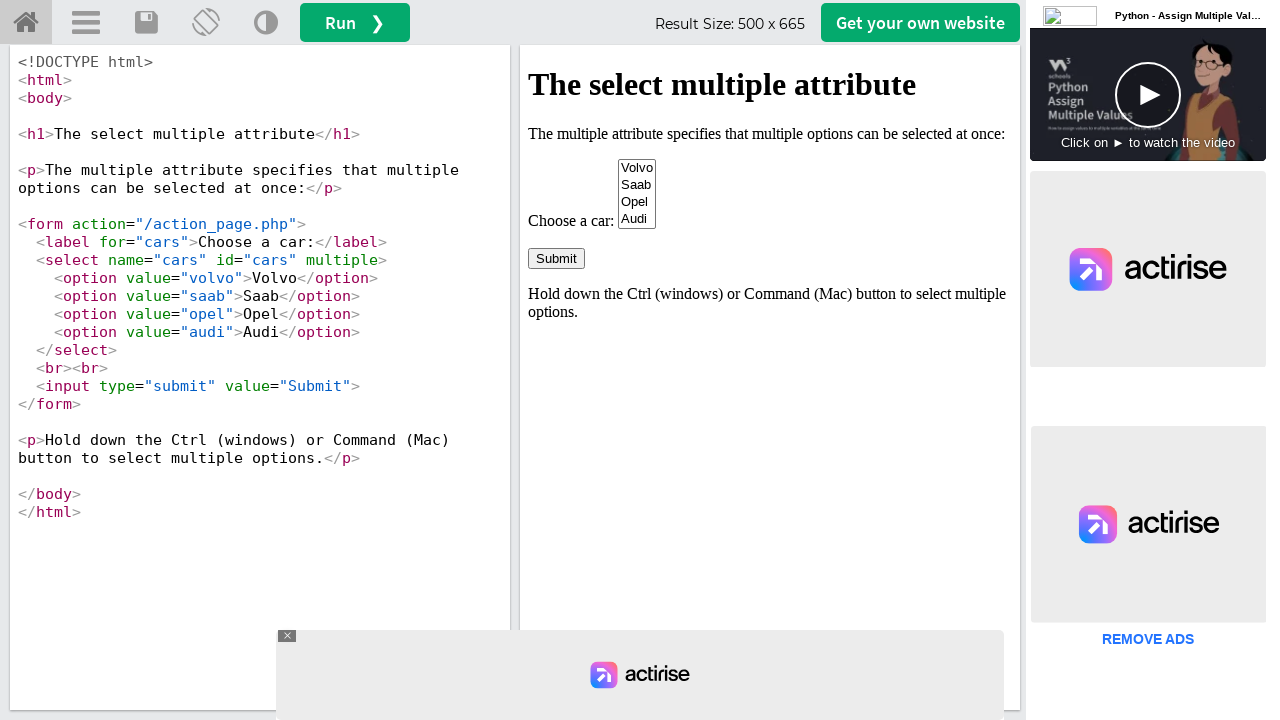

Located iframe with id 'iframeResult' containing the multi-select dropdown
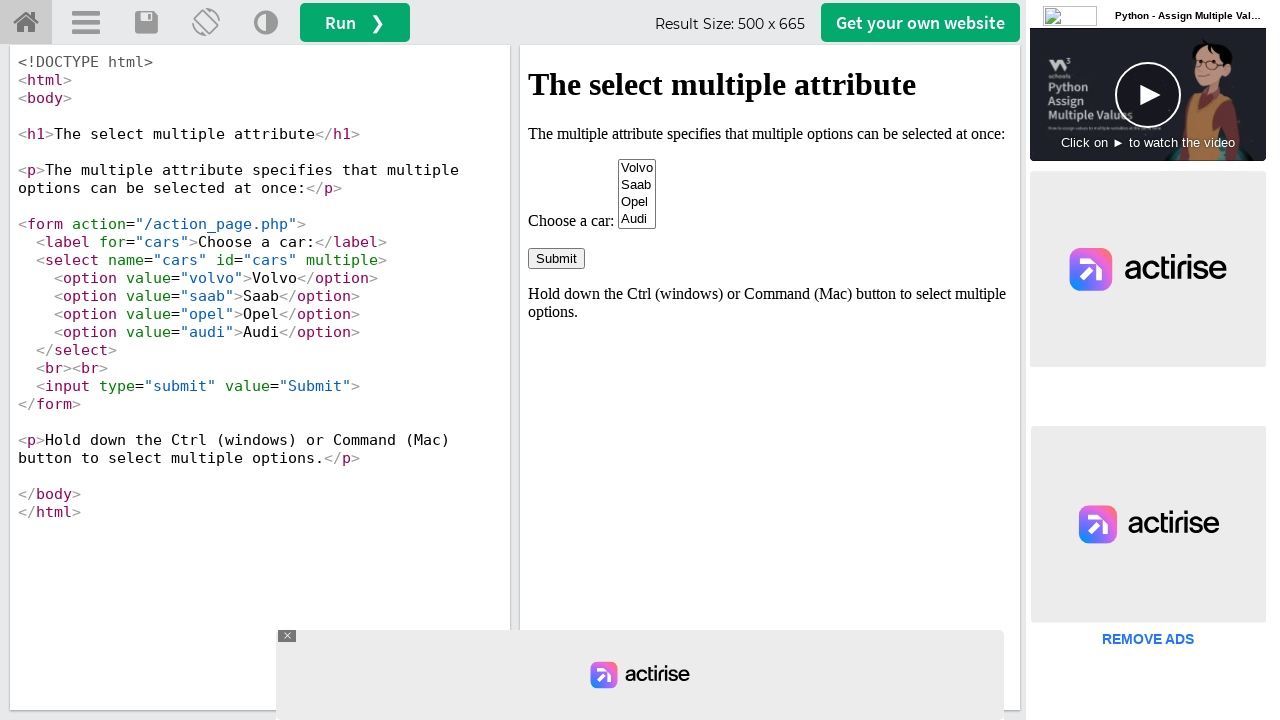

Selected 'Volvo' from the cars multi-select dropdown on #iframeResult >> internal:control=enter-frame >> select#cars
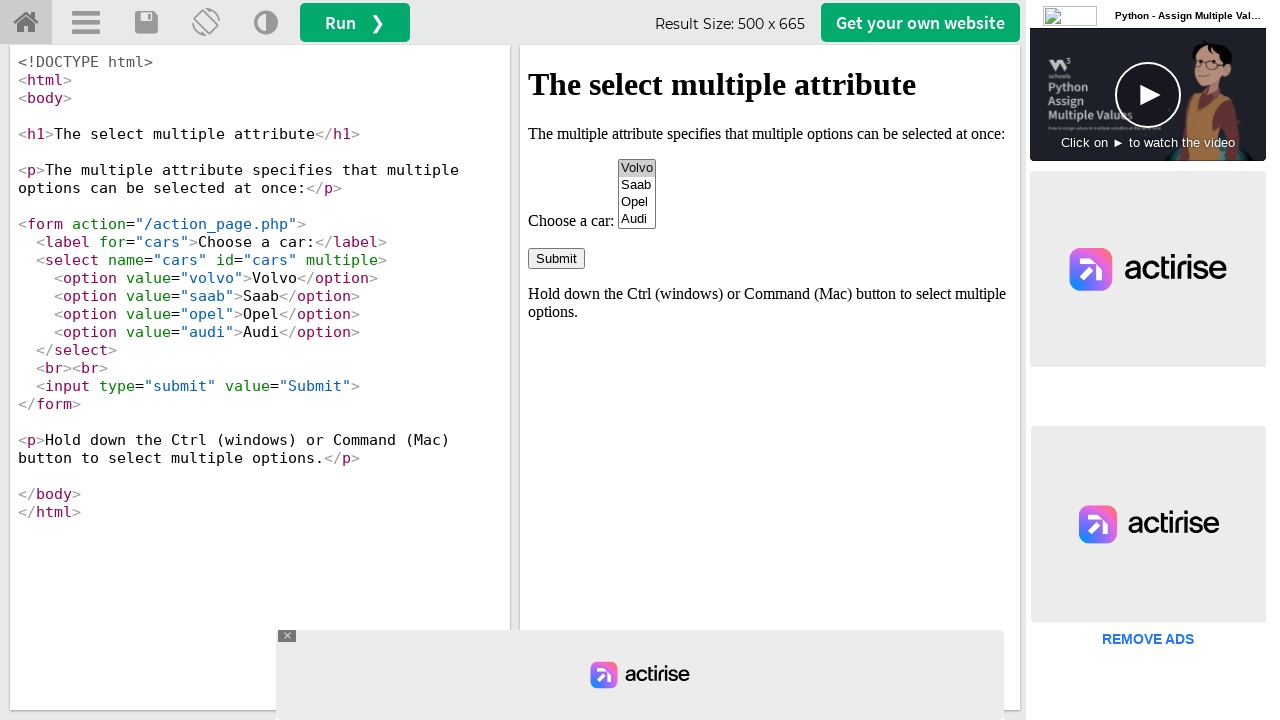

Selected both 'Volvo' and 'Audi' from the cars multi-select dropdown on #iframeResult >> internal:control=enter-frame >> select#cars
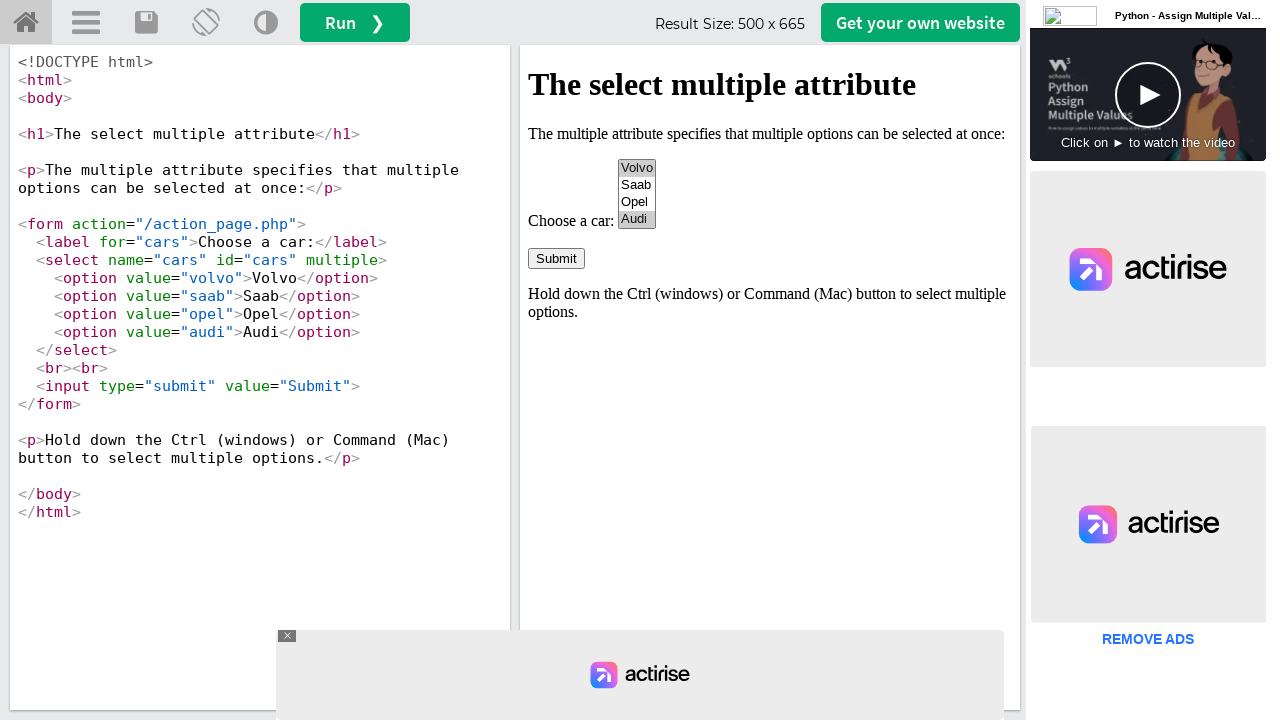

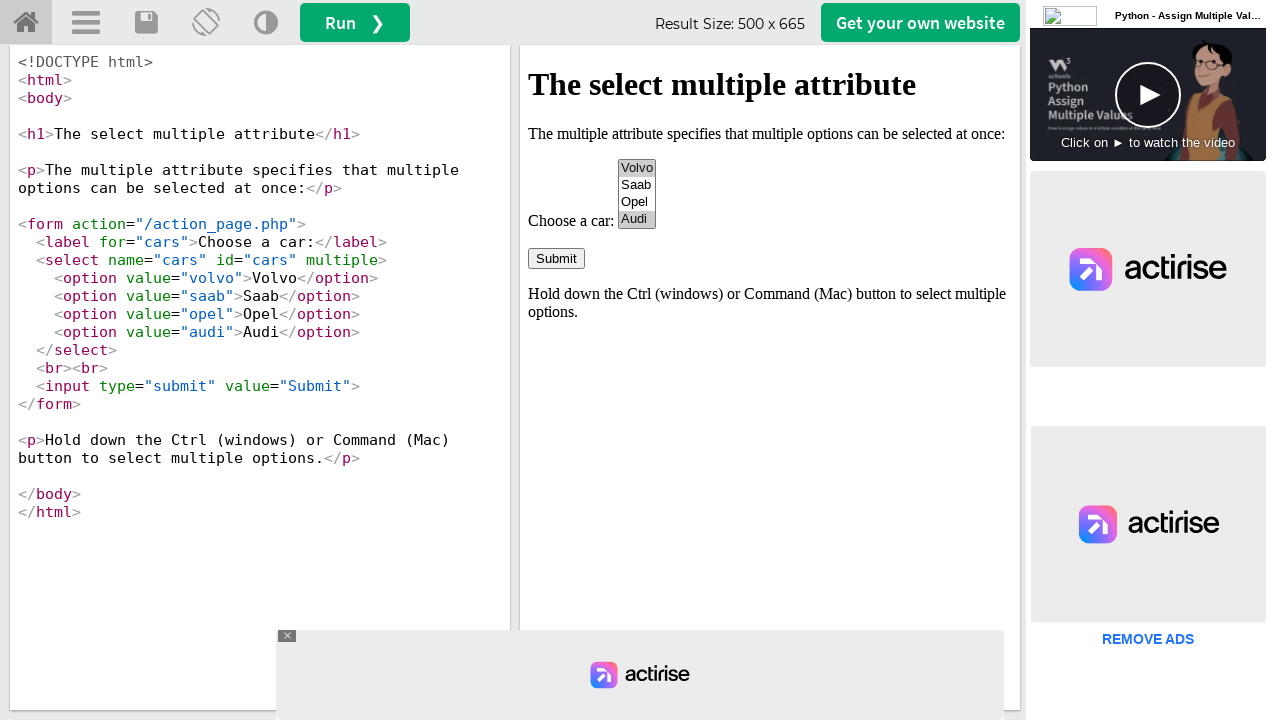